Clicks the Watch link in the footer and verifies navigation to the Apple Watch page

Starting URL: https://www.apple.com/in/

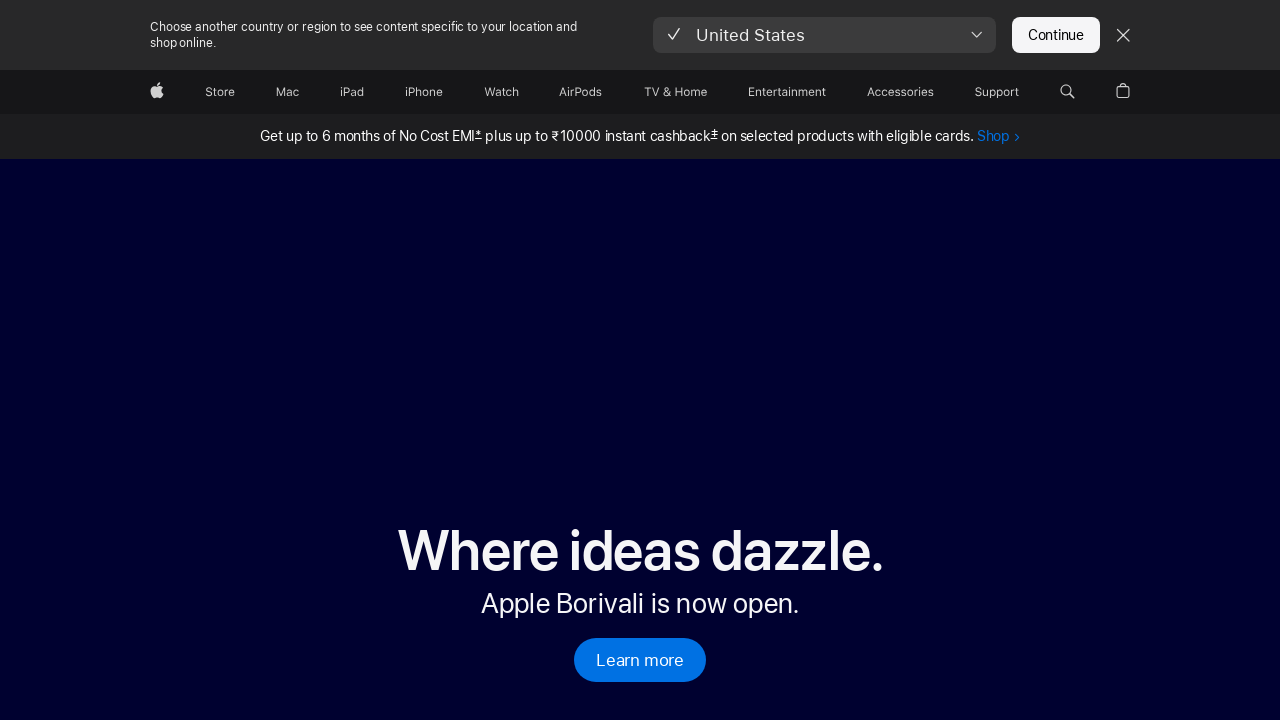

Clicked Watch link in footer at (168, 367) on footer a[href='/in/watch/']
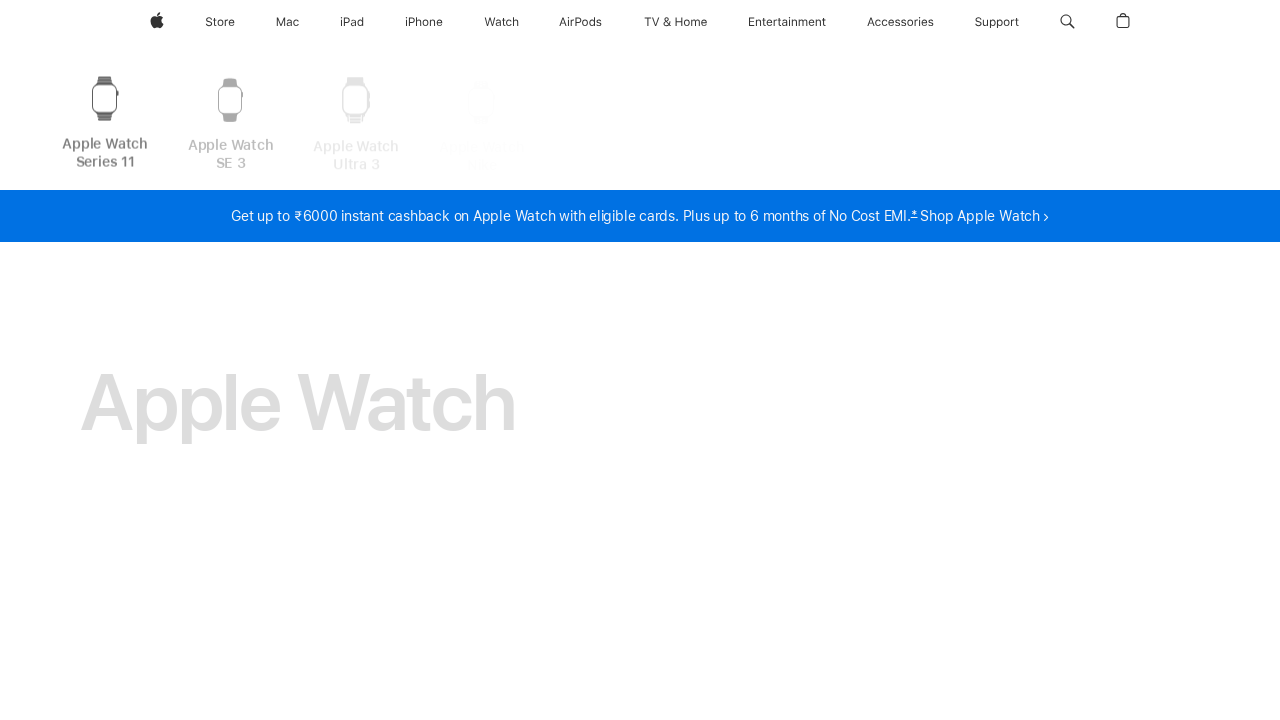

Verified navigation to Apple Watch page
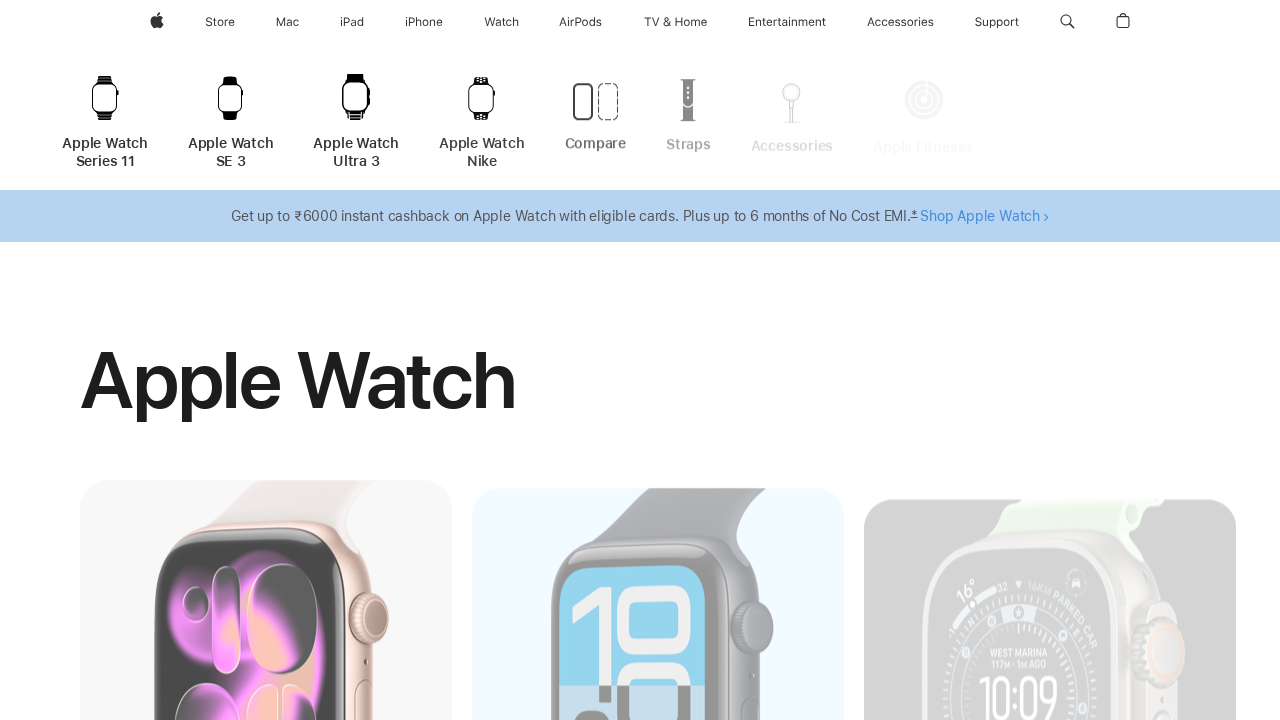

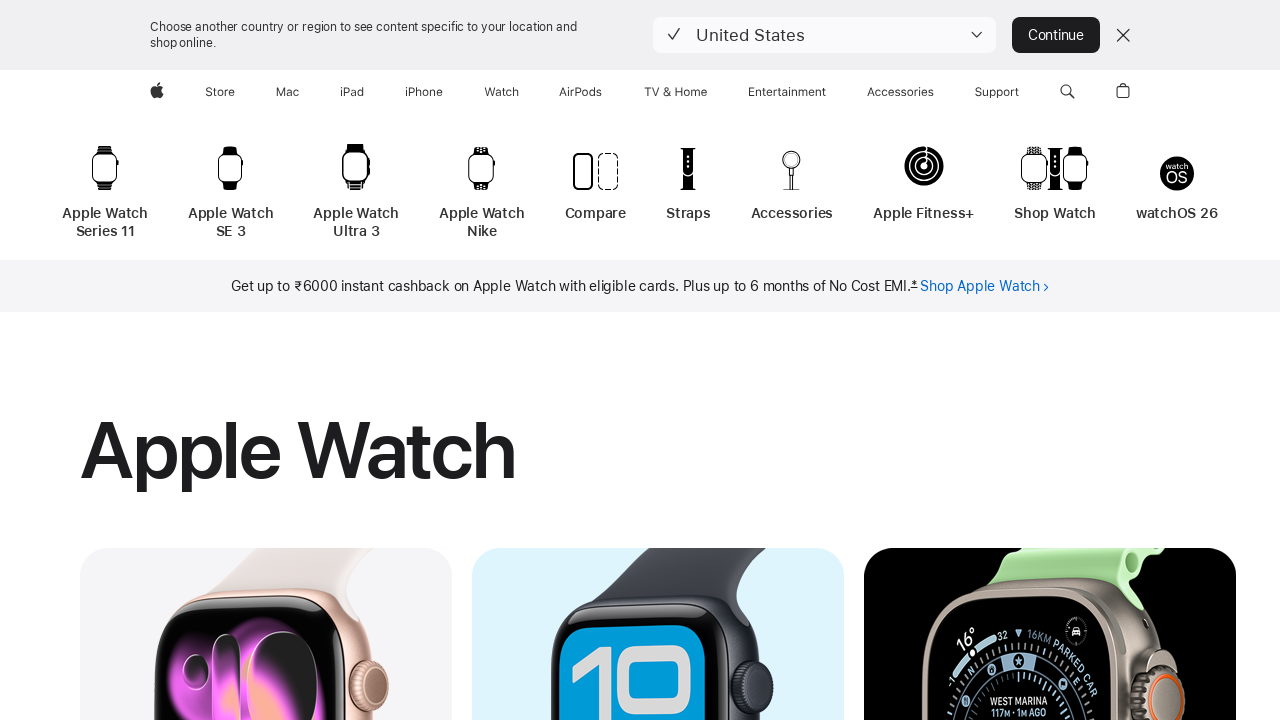